Tests drag and drop functionality on jQuery UI demo page by dragging a draggable element onto a droppable target within an iframe

Starting URL: https://jqueryui.com/droppable/

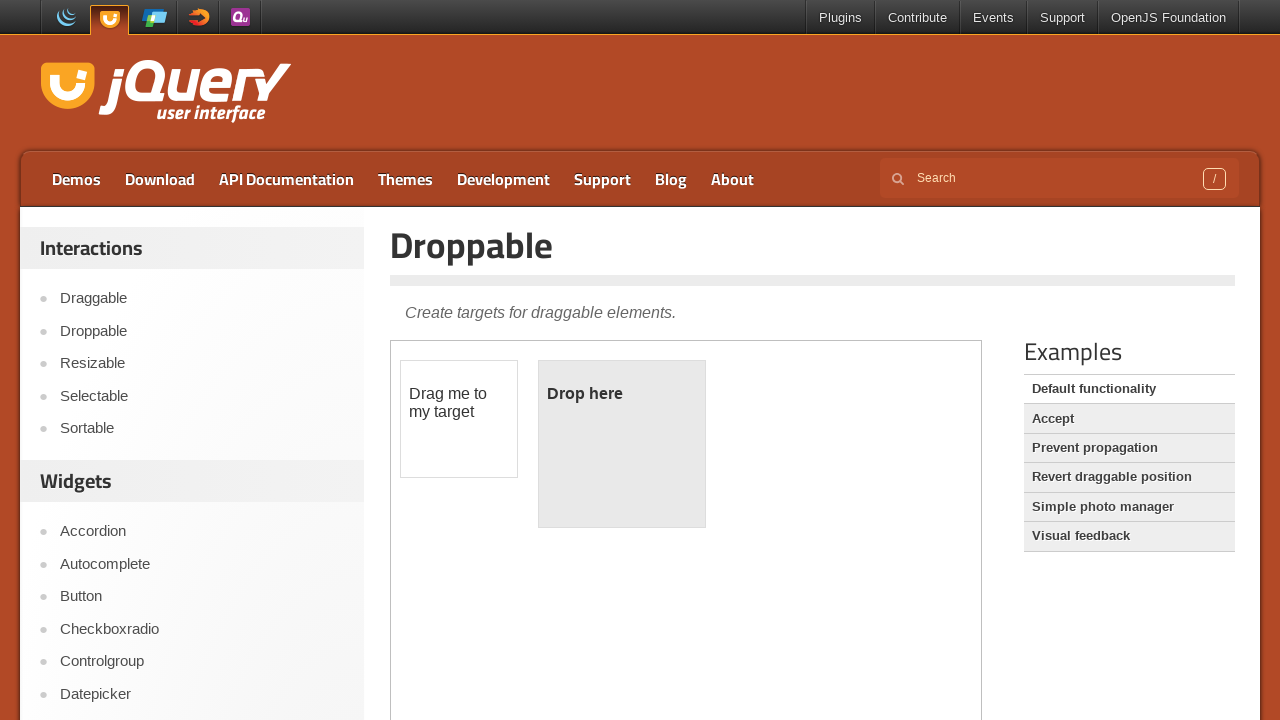

Navigated to jQuery UI droppable demo page
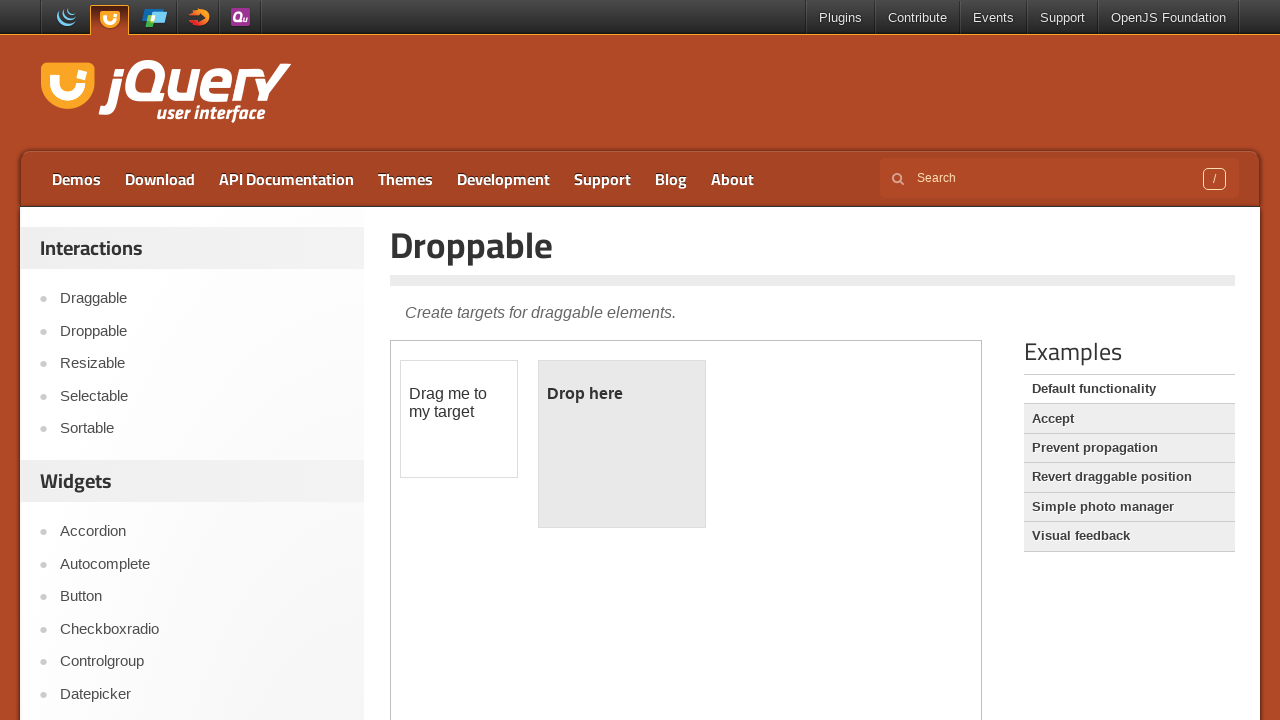

Located the demo iframe containing draggable and droppable elements
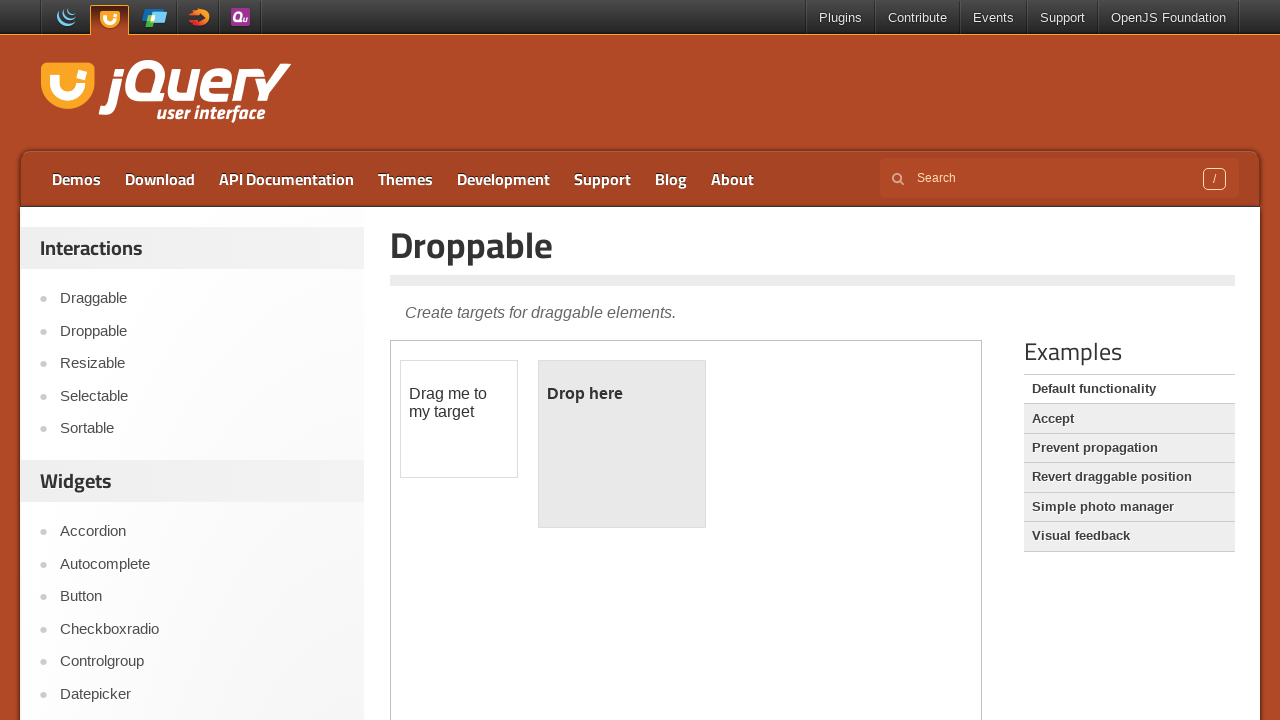

Located the draggable element (white box)
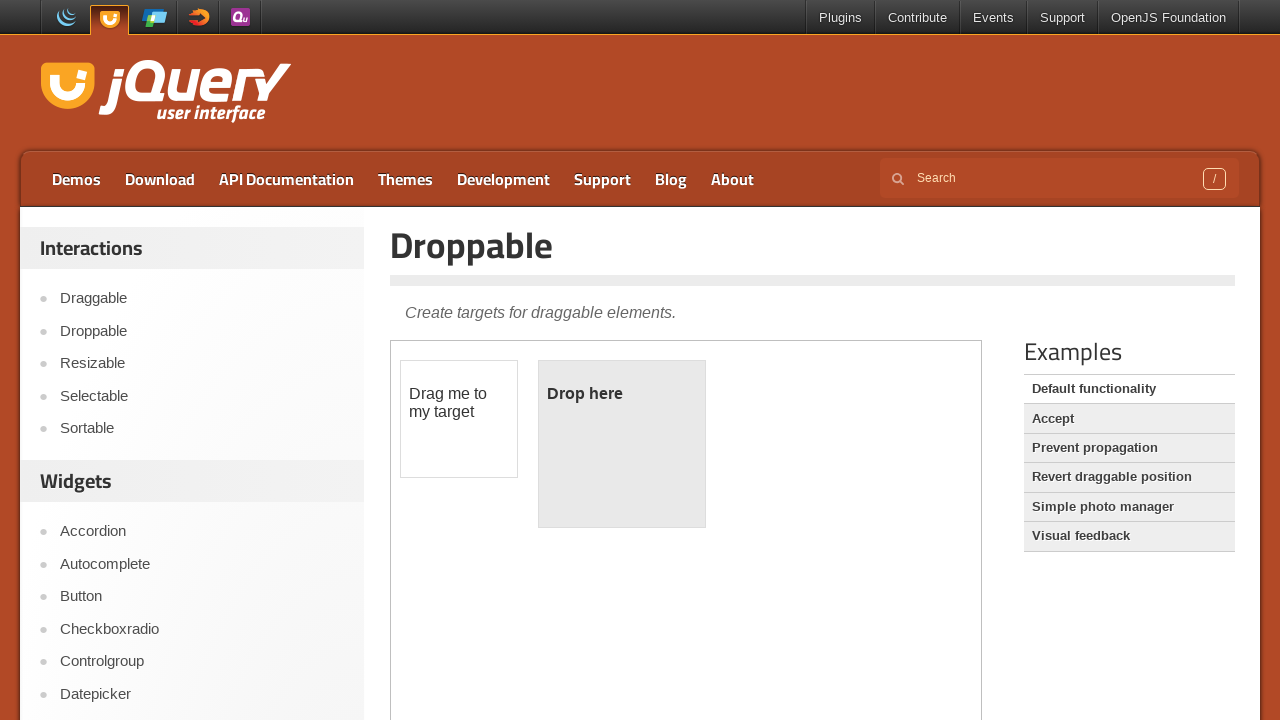

Located the droppable element (yellow box)
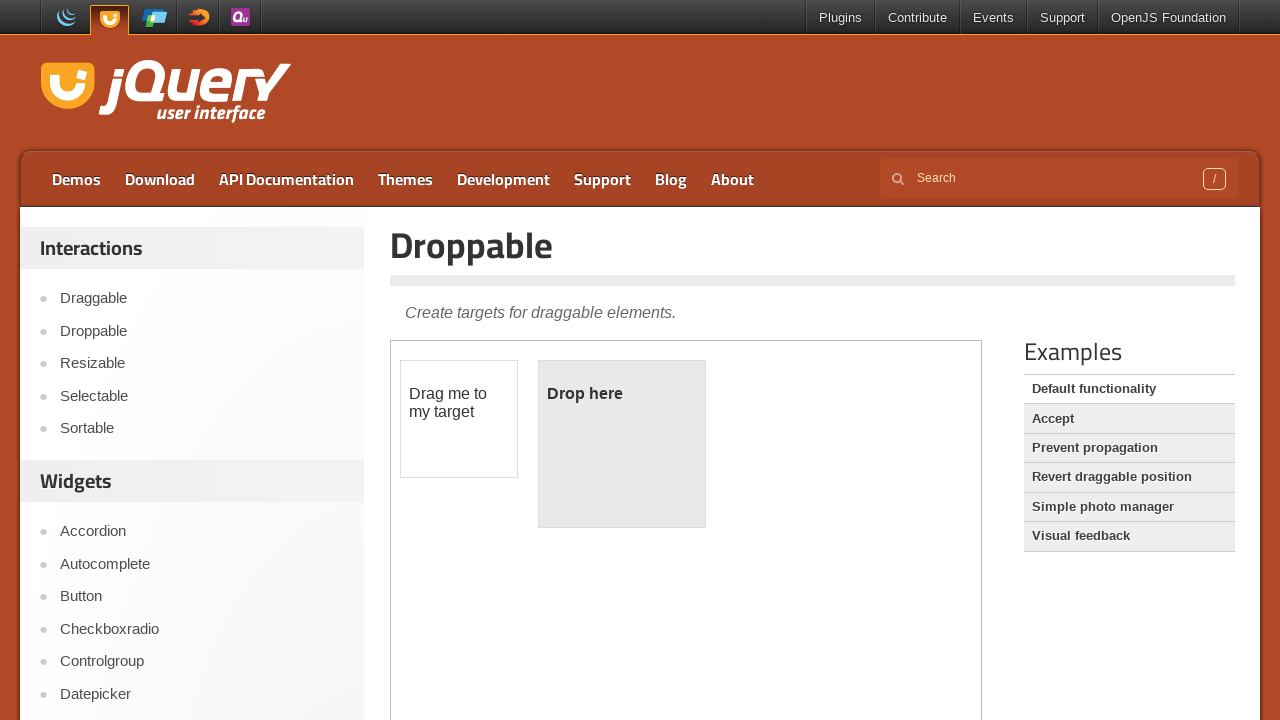

Dragged the white draggable element onto the yellow droppable element at (622, 444)
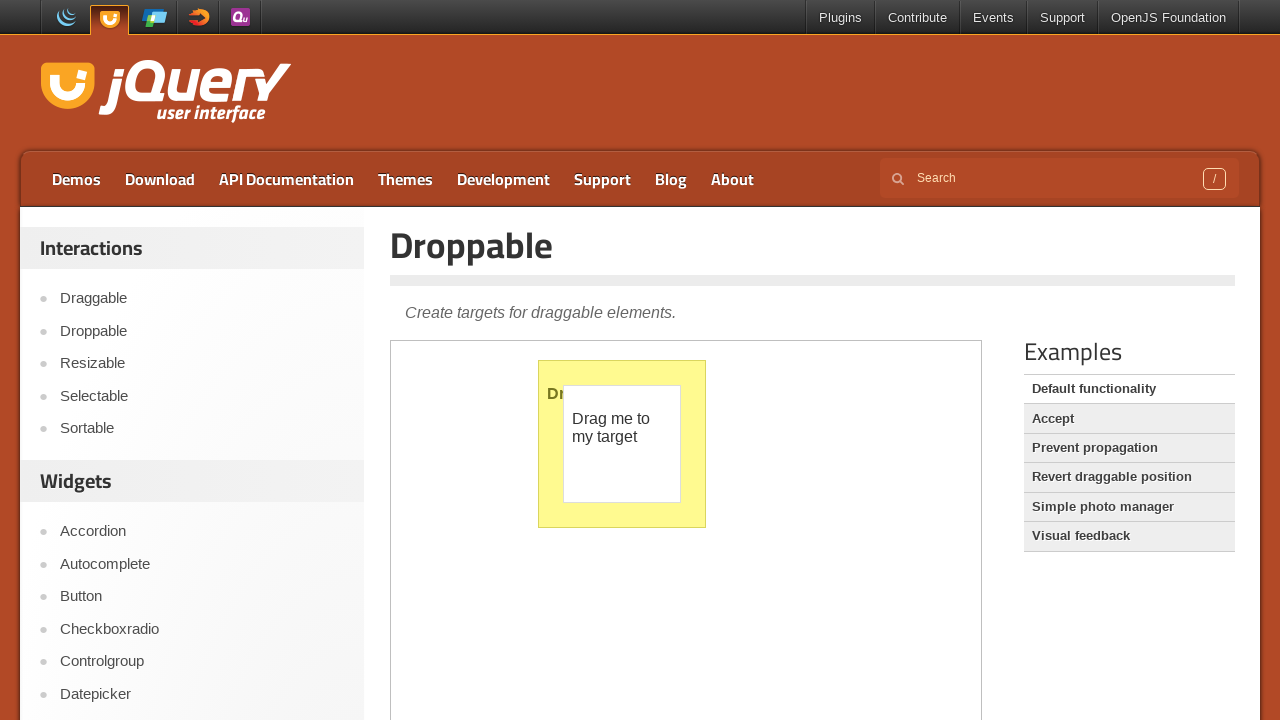

Verified successful drop - droppable element now shows 'Dropped!' text
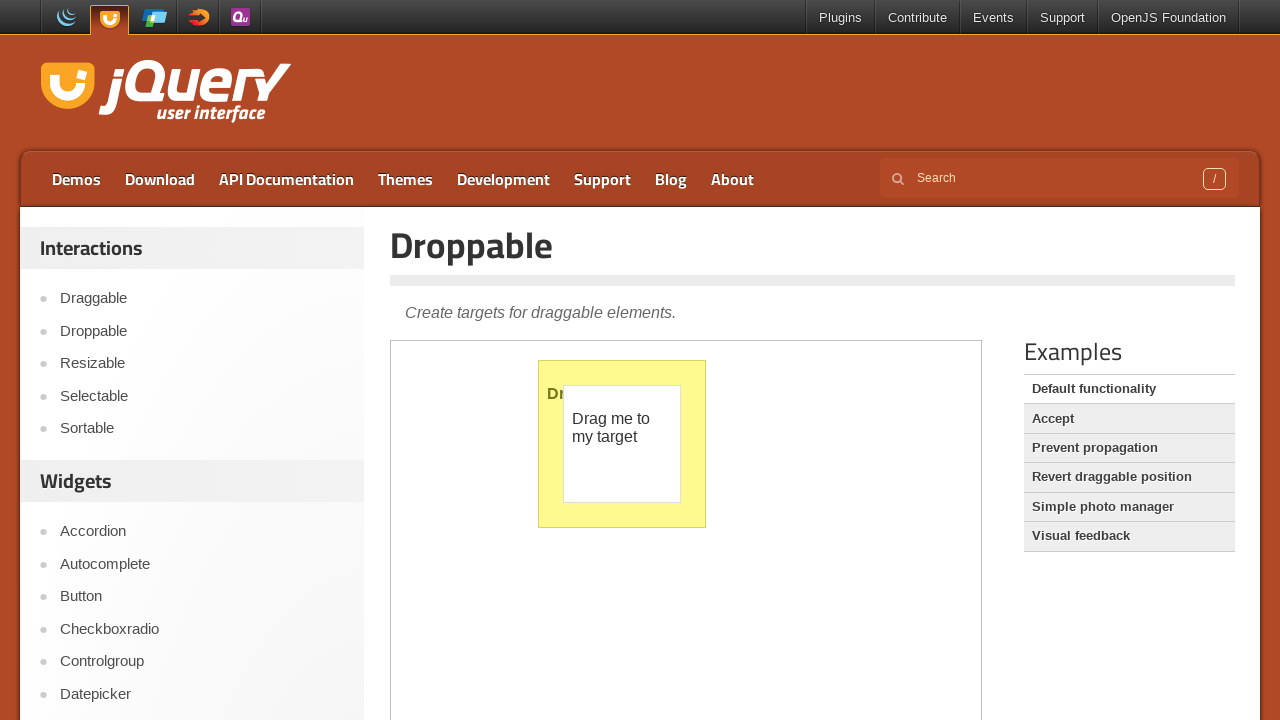

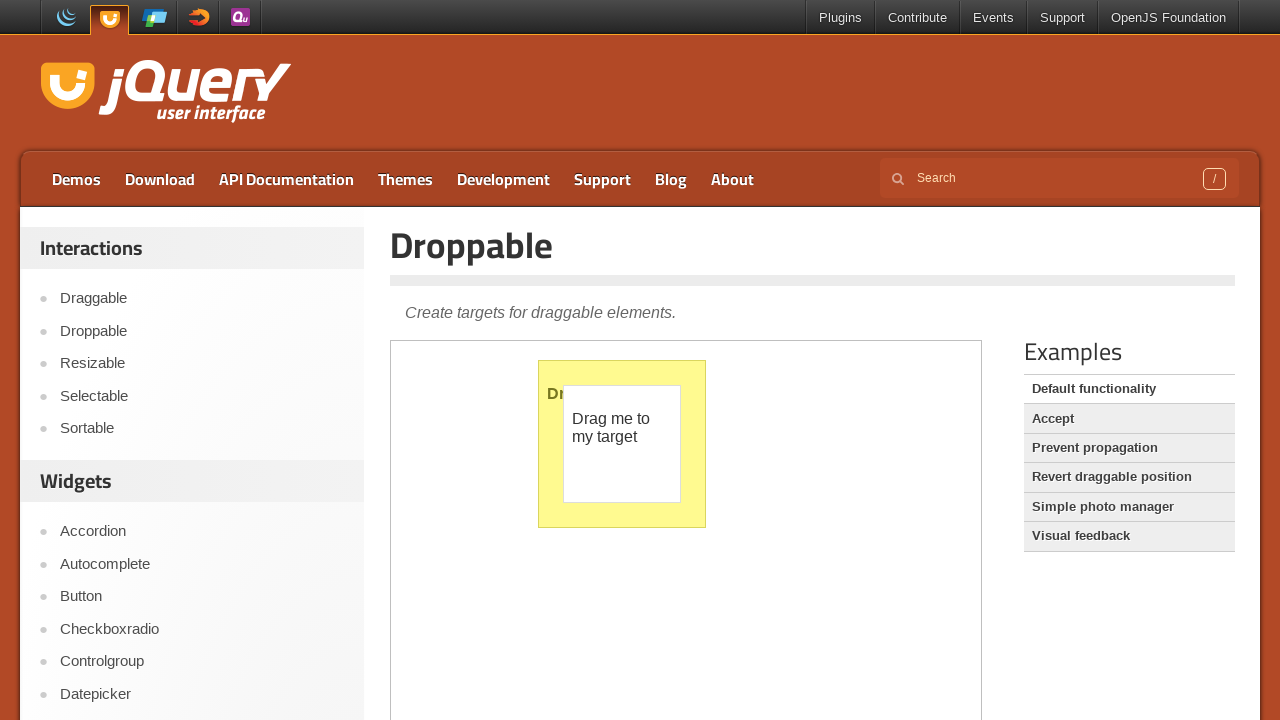